Tests JavaScript prompt alert functionality by clicking a button to trigger a prompt, entering text, and accepting it

Starting URL: https://syntaxprojects.com/javascript-alert-box-demo.php

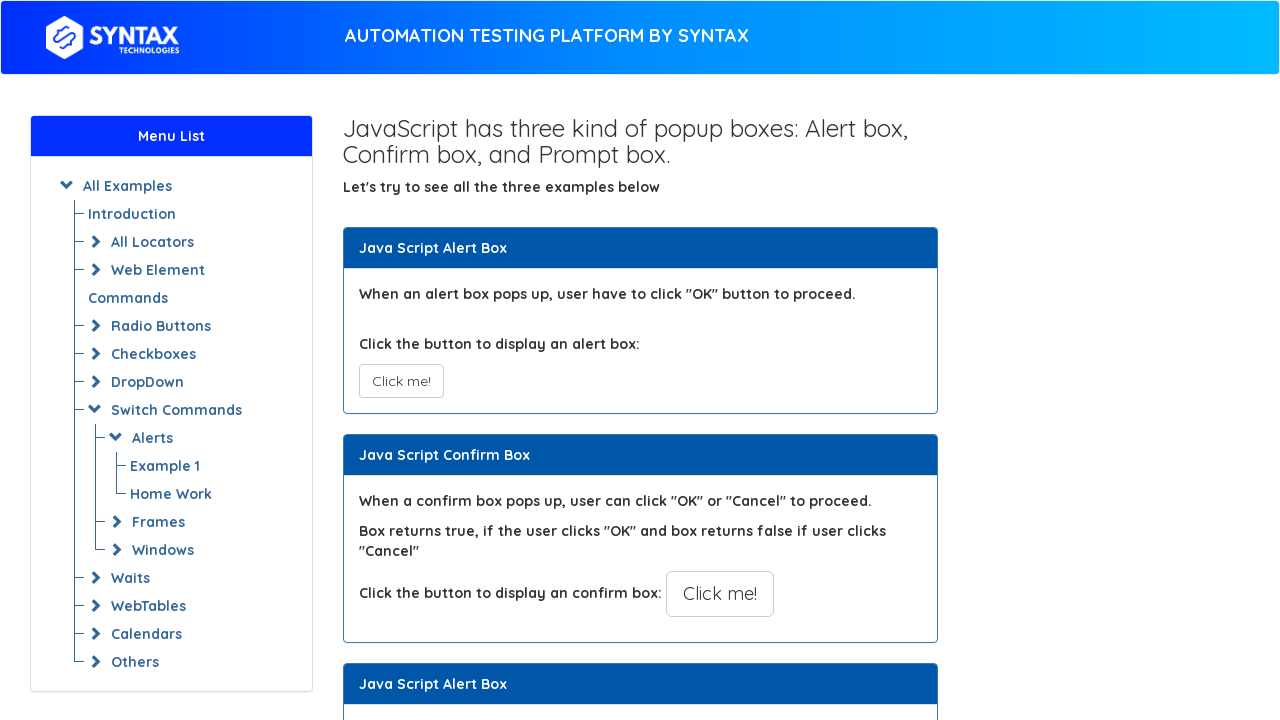

Clicked button to trigger prompt alert at (714, 360) on xpath=//button[@onclick='myPromptFunction()']
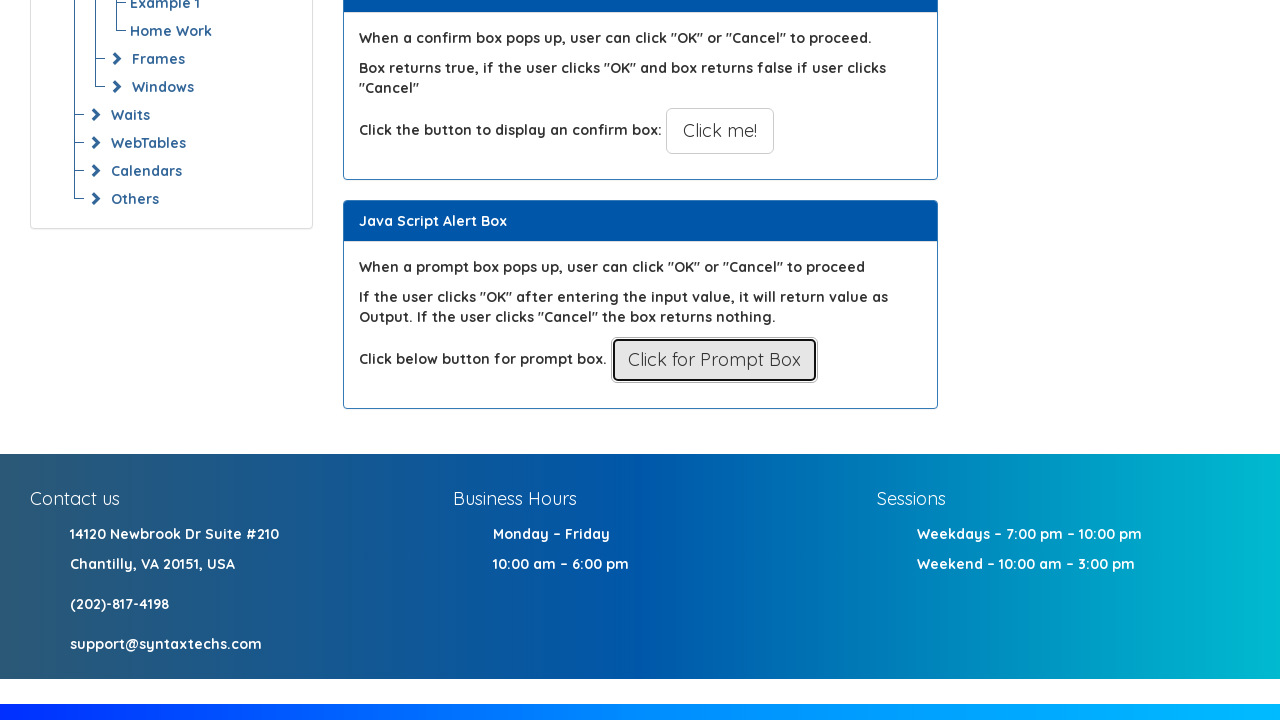

Set up dialog handler to accept prompt with text 'Welcome'
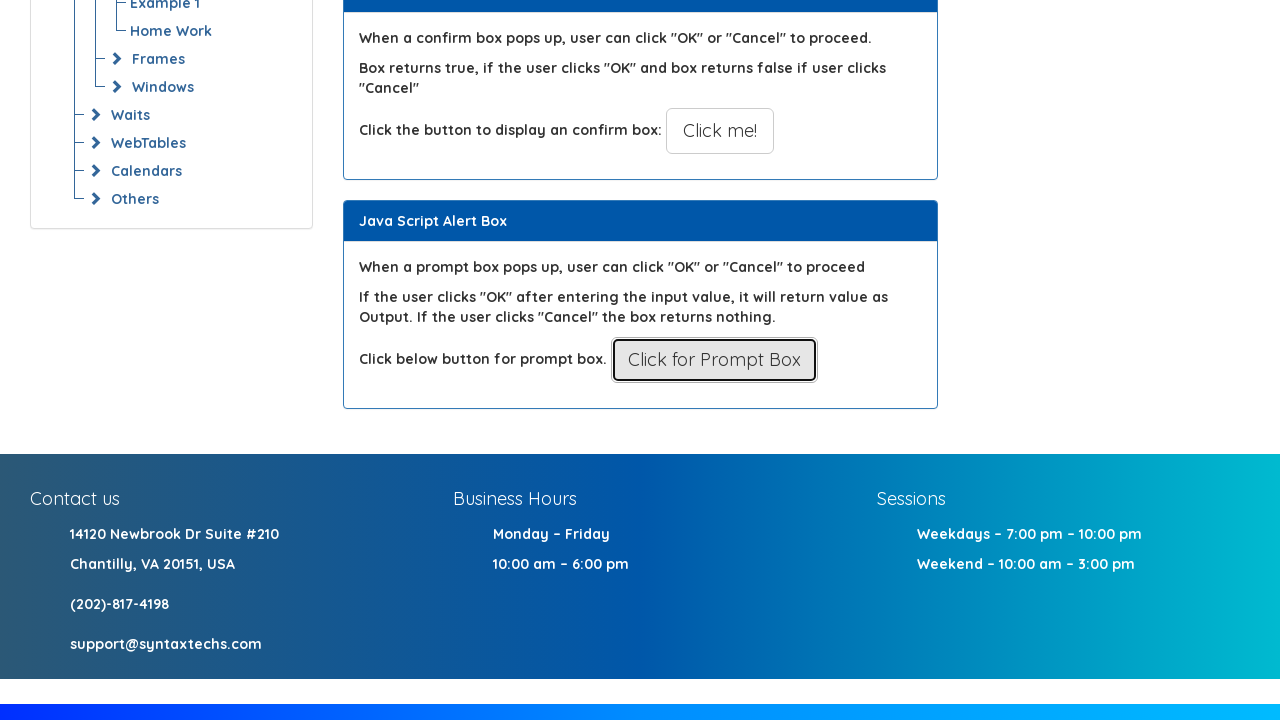

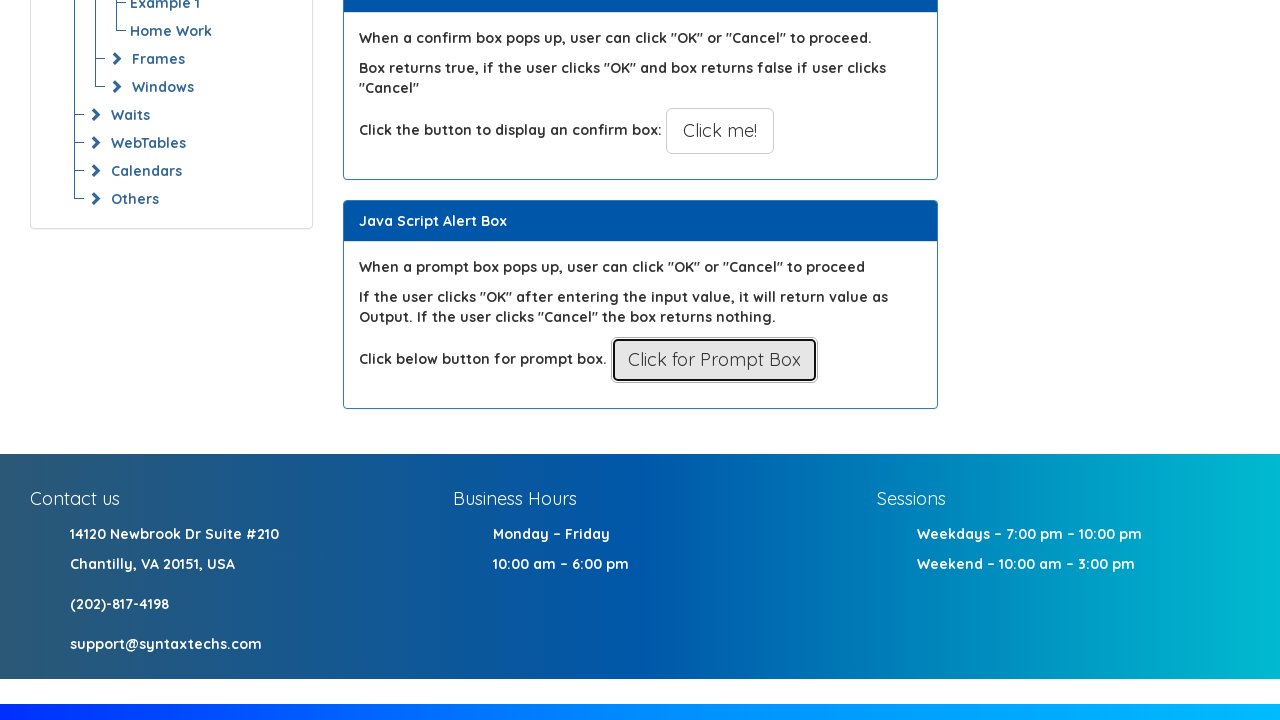